Tests the date picker calendar functionality by selecting a specific date (21 September 1986) from the date of birth field.

Starting URL: https://demoqa.com/automation-practice-form

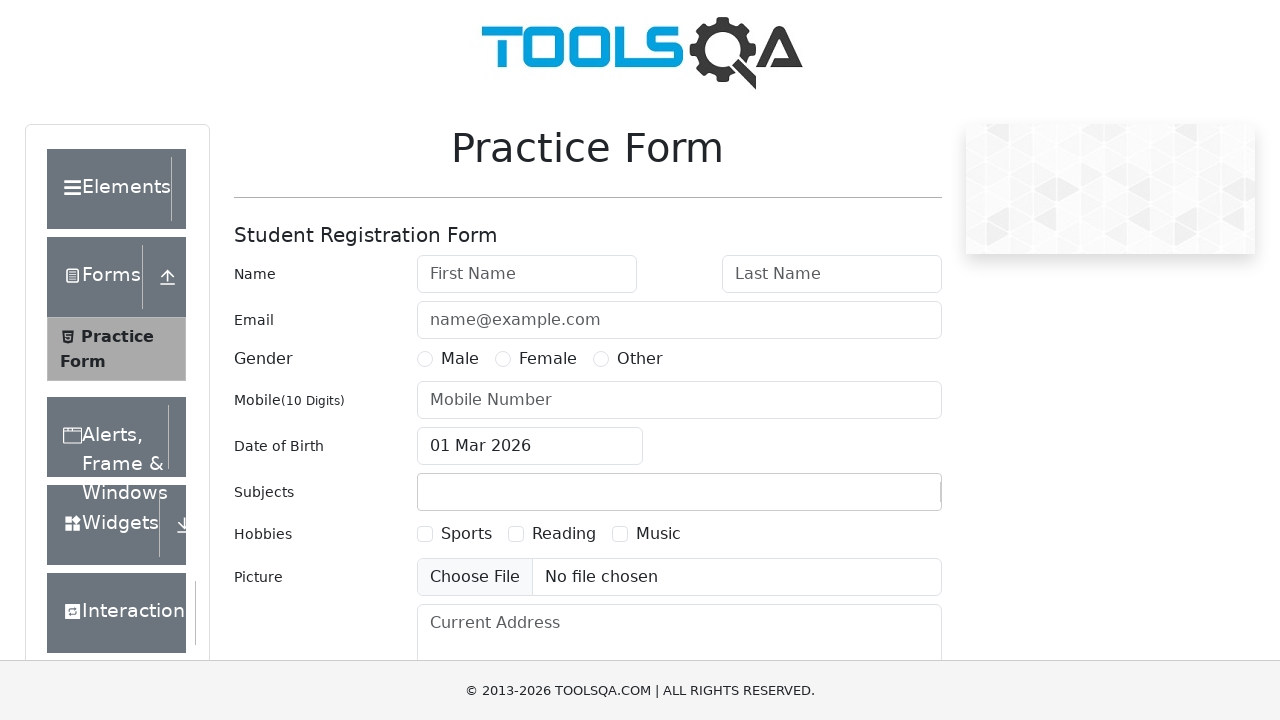

Clicked on date of birth input to open calendar at (530, 446) on #dateOfBirthInput
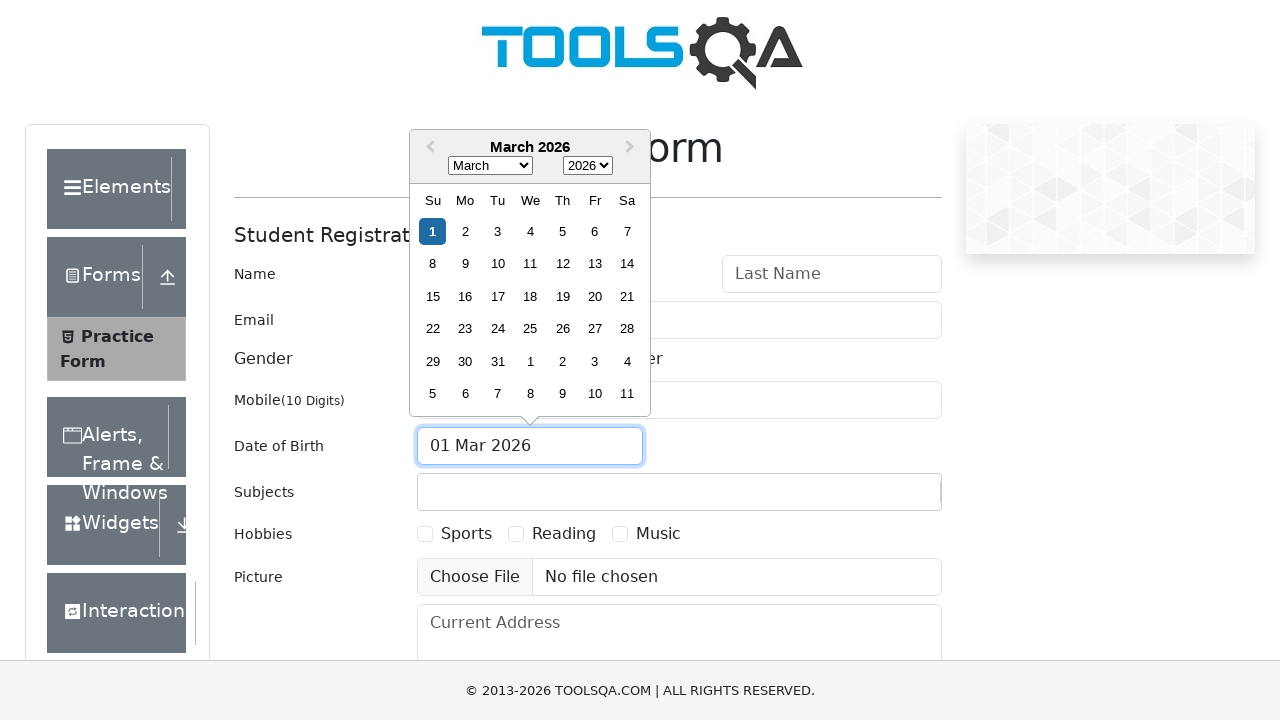

Selected year 1986 from year dropdown on .react-datepicker__year-select
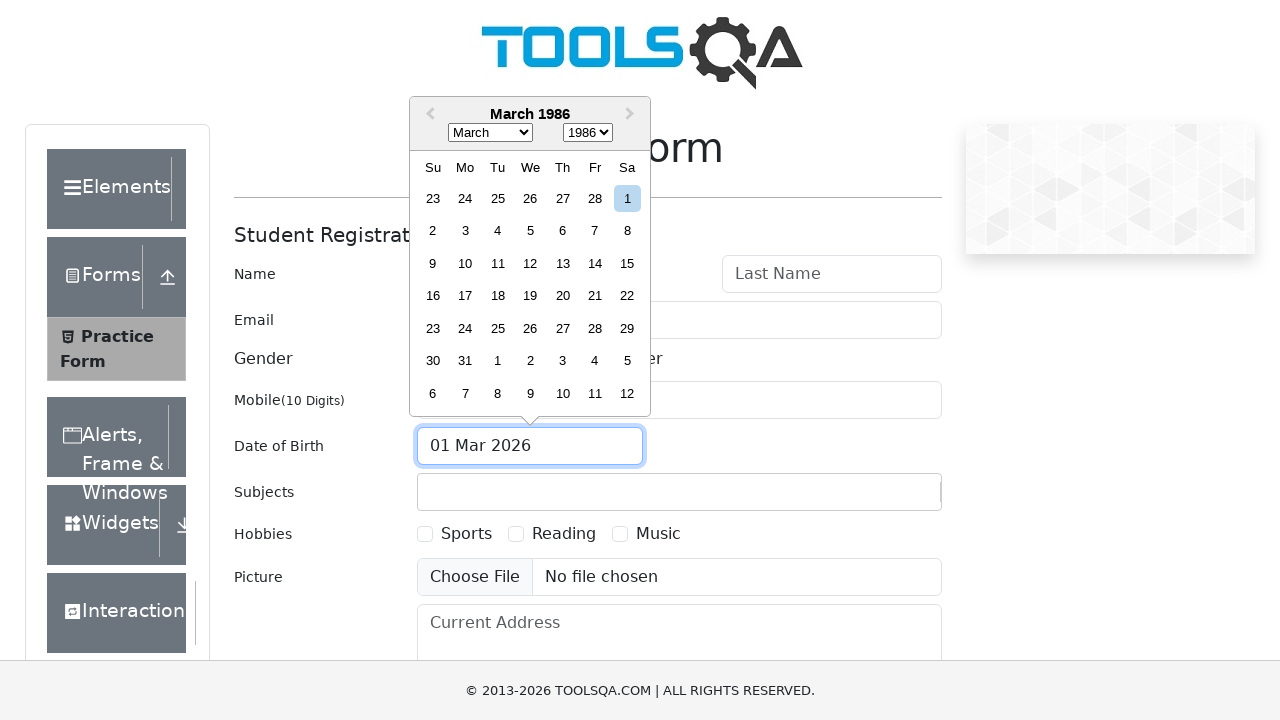

Selected September (month 8) from month dropdown on .react-datepicker__month-select
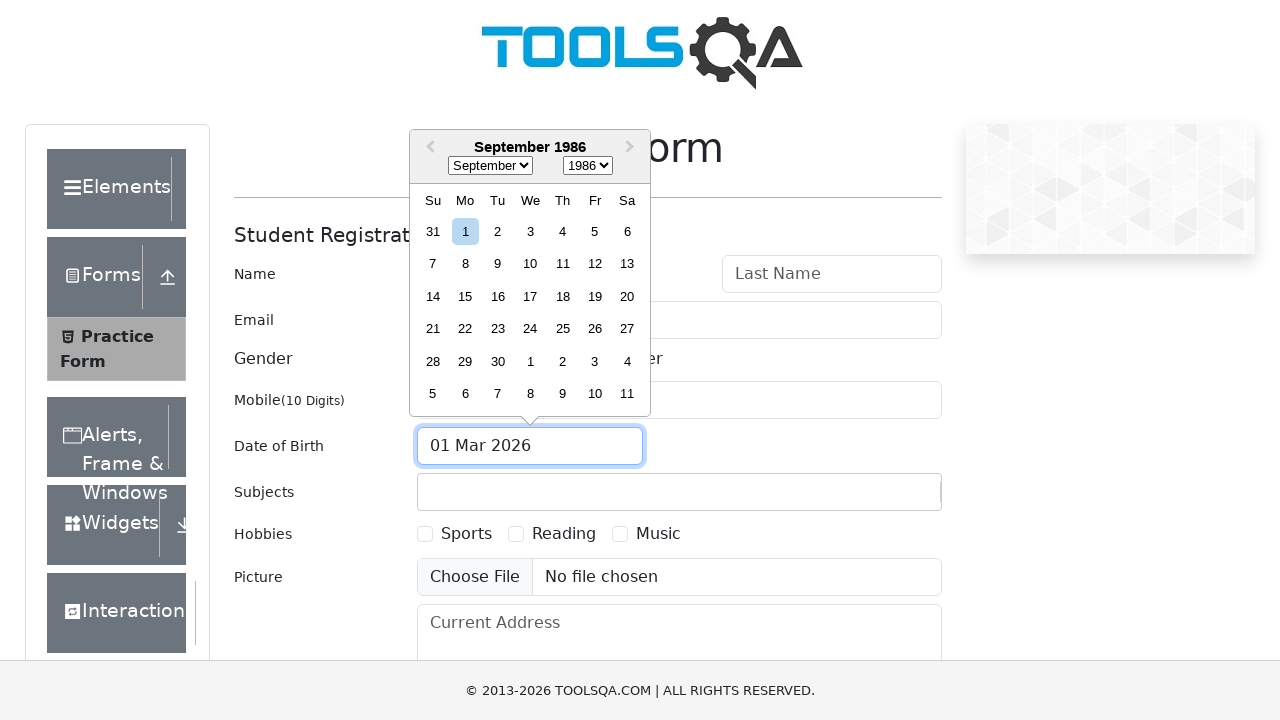

Clicked on day 21 to complete date selection (21 September 1986) at (433, 329) on .react-datepicker__day--021:not(.react-datepicker__day--outside-month)
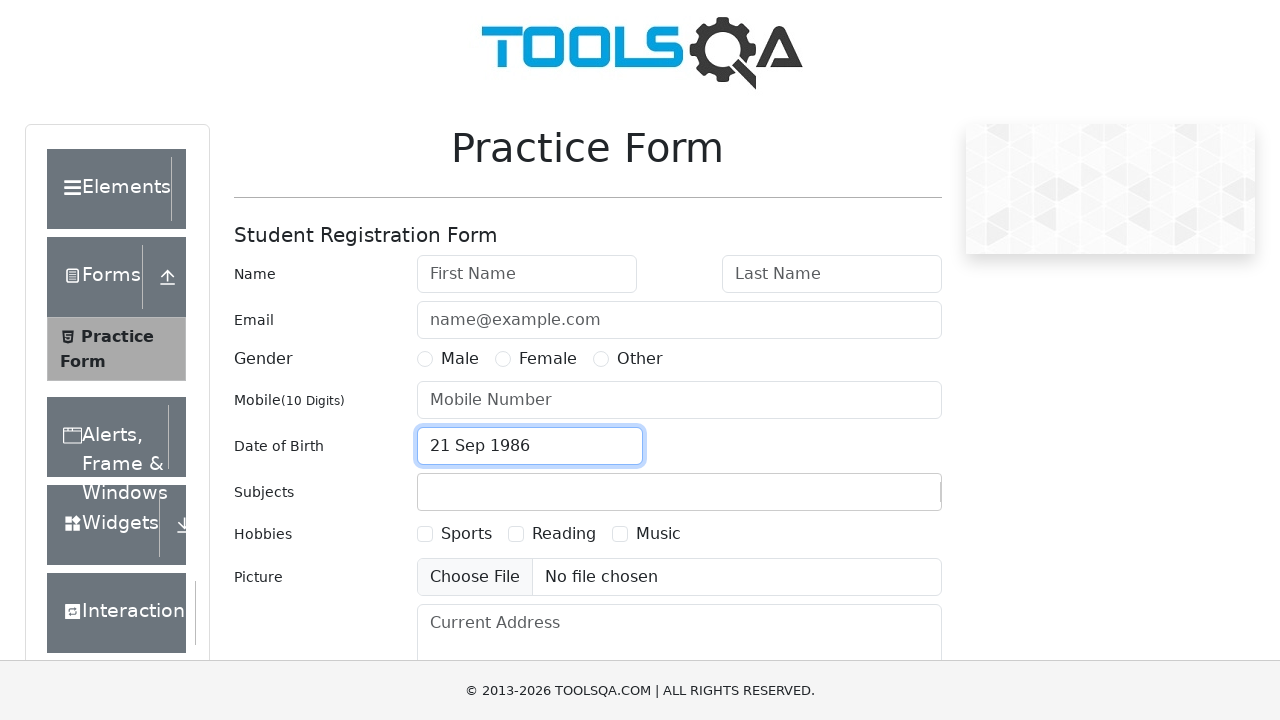

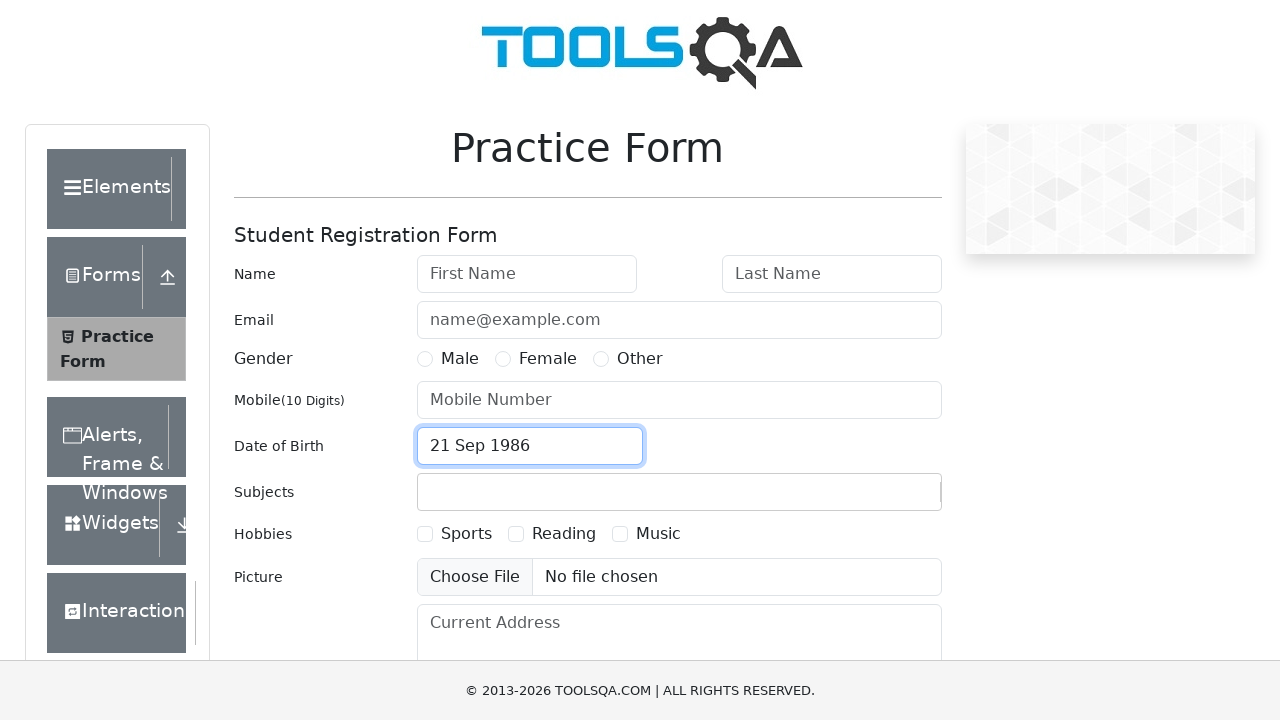